Tests an e-commerce website by adding specific grocery items to cart, proceeding to checkout, and applying a promo code

Starting URL: https://rahulshettyacademy.com/seleniumPractise/#/

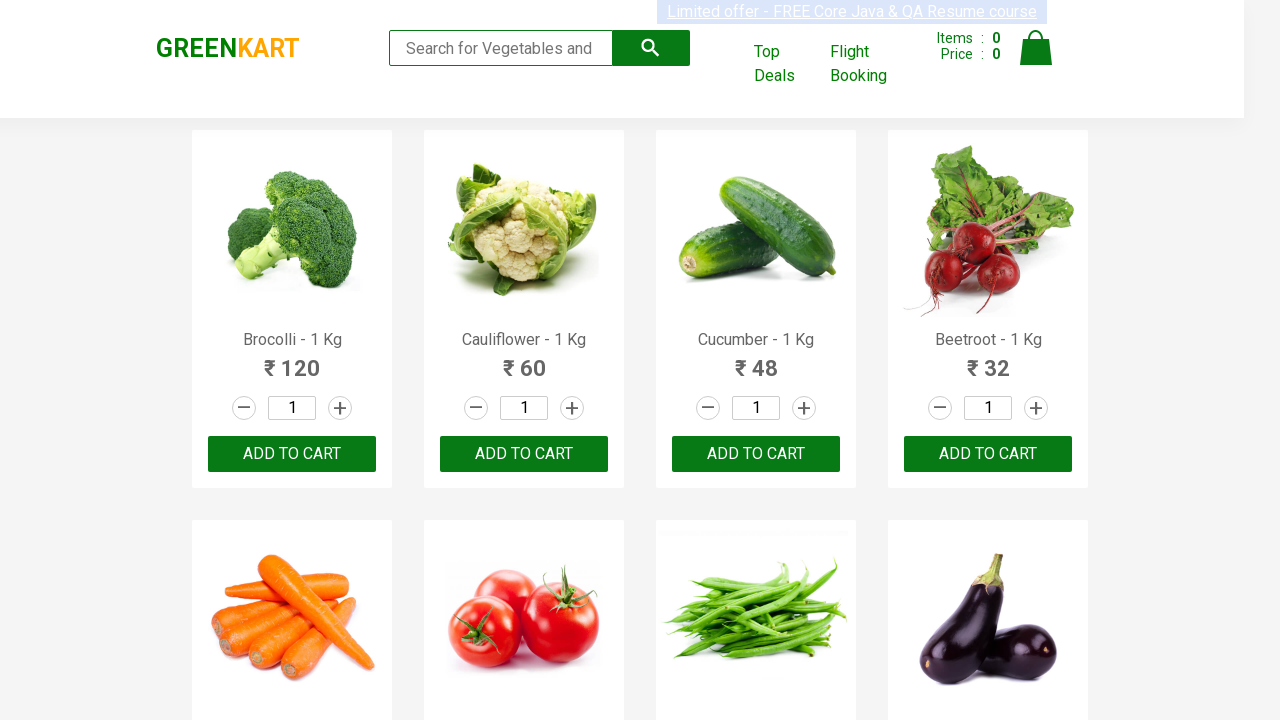

Waited for products to load on e-commerce homepage
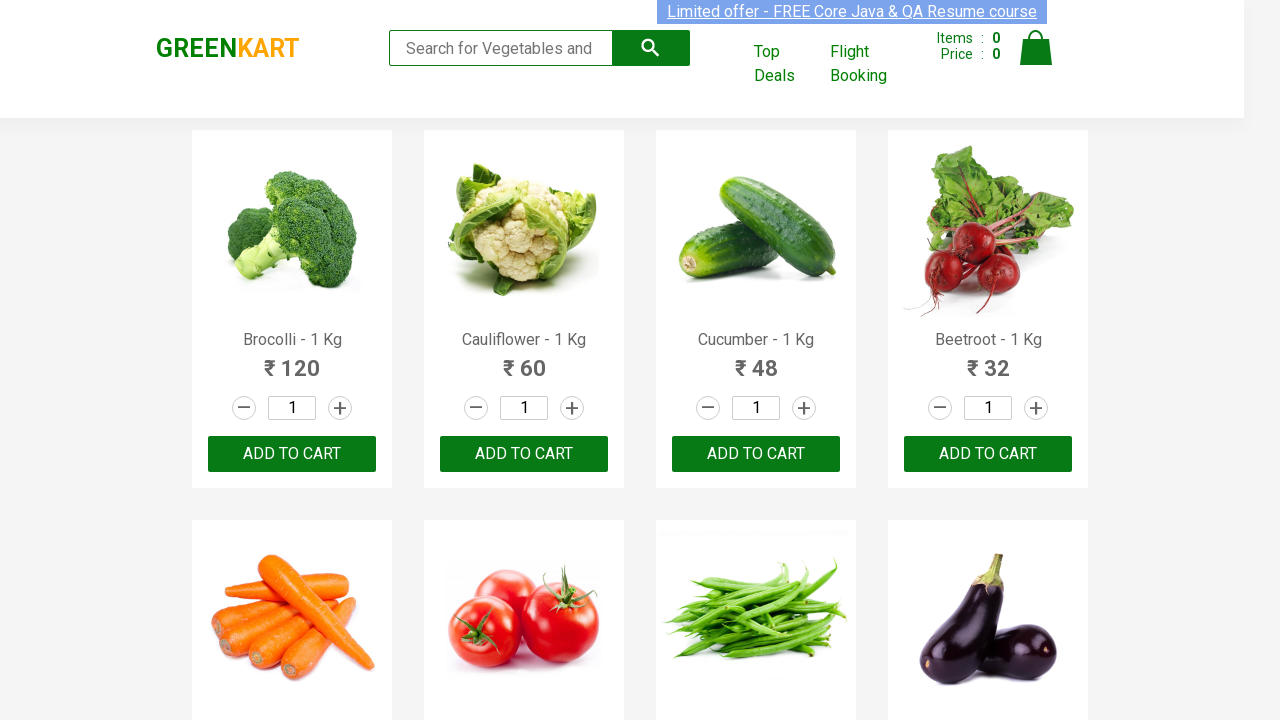

Retrieved all product names from the page
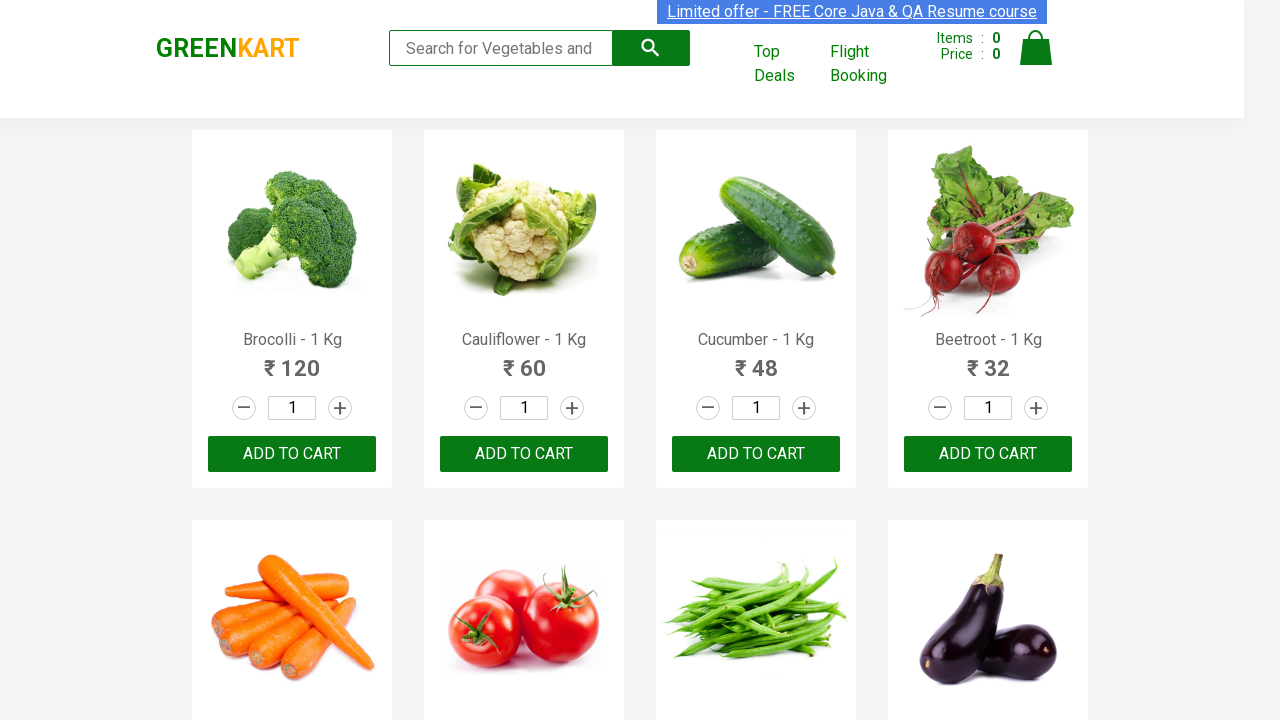

Retrieved all add to cart buttons
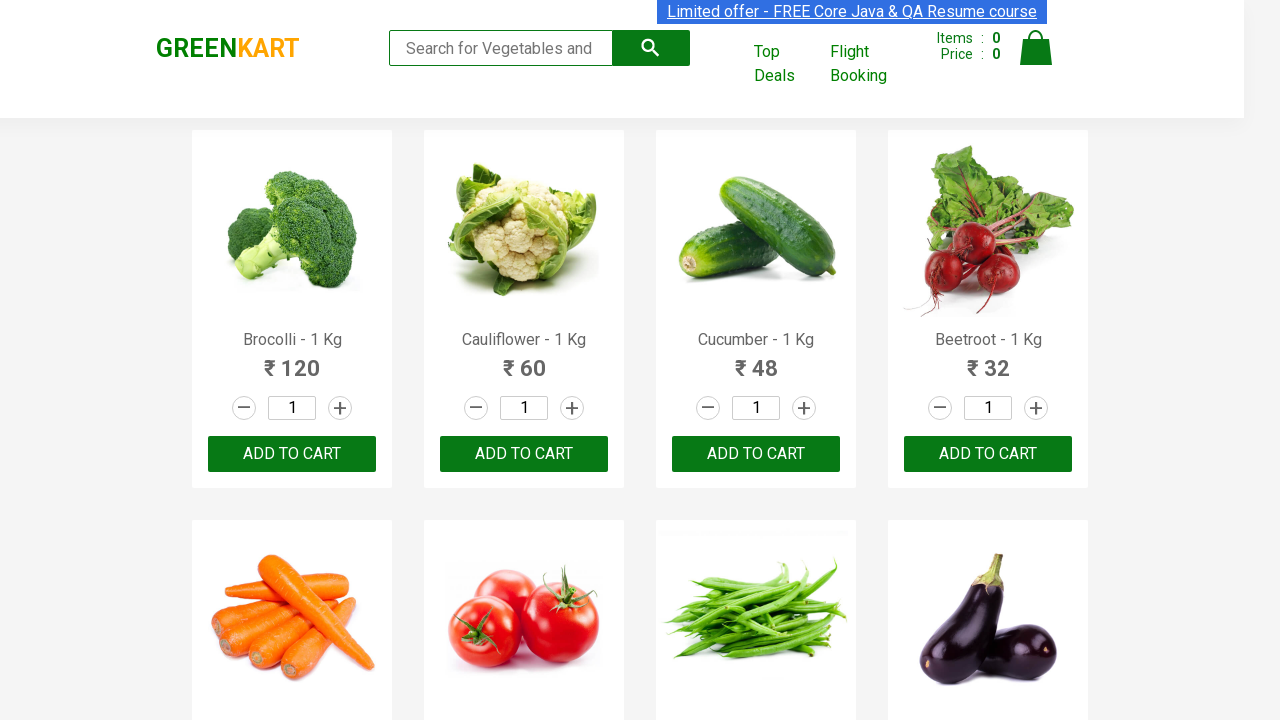

Added 'Beetroot' to cart at (988, 454) on div.product-action button >> nth=3
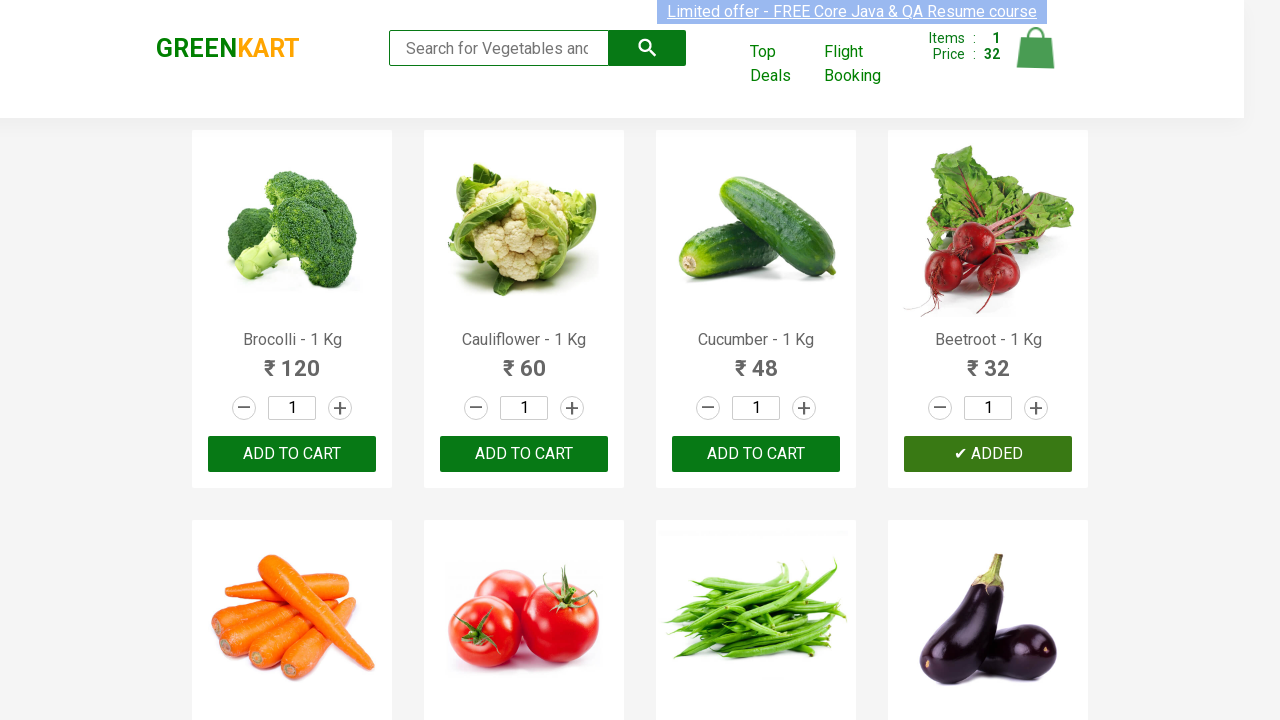

Added 'Almonds' to cart at (524, 360) on div.product-action button >> nth=25
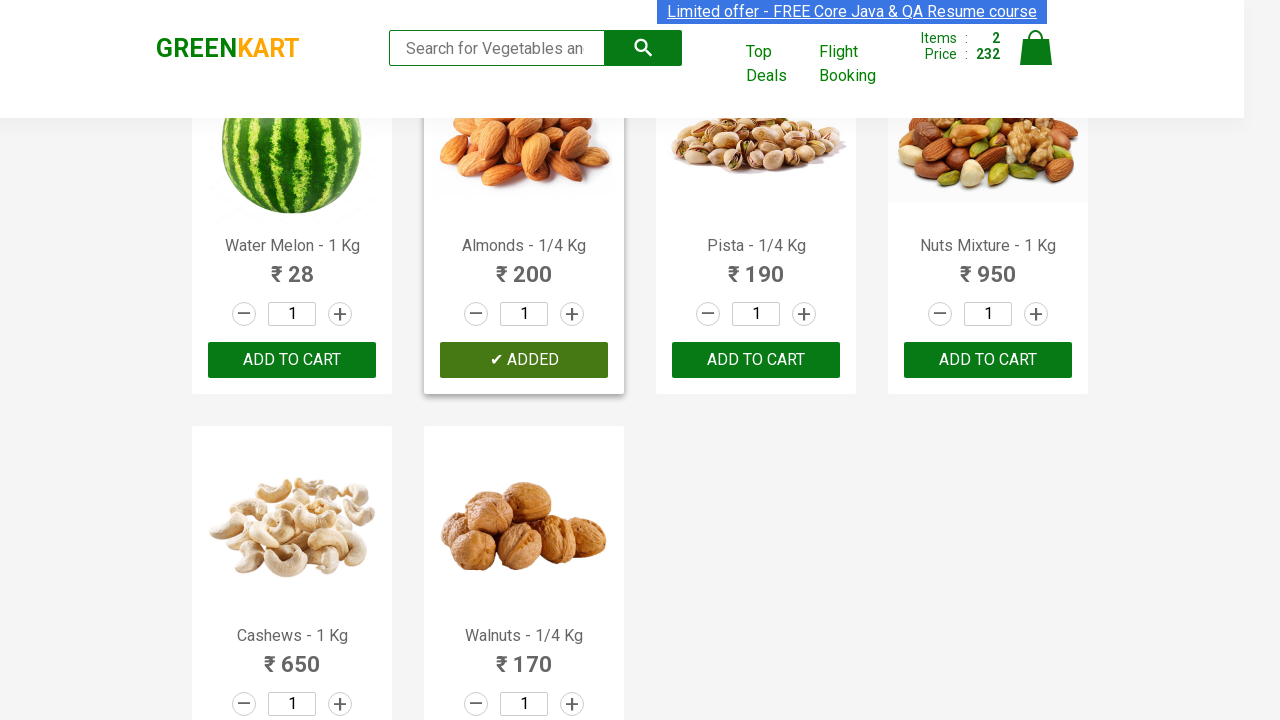

Added 'Nuts Mixture' to cart at (988, 360) on div.product-action button >> nth=27
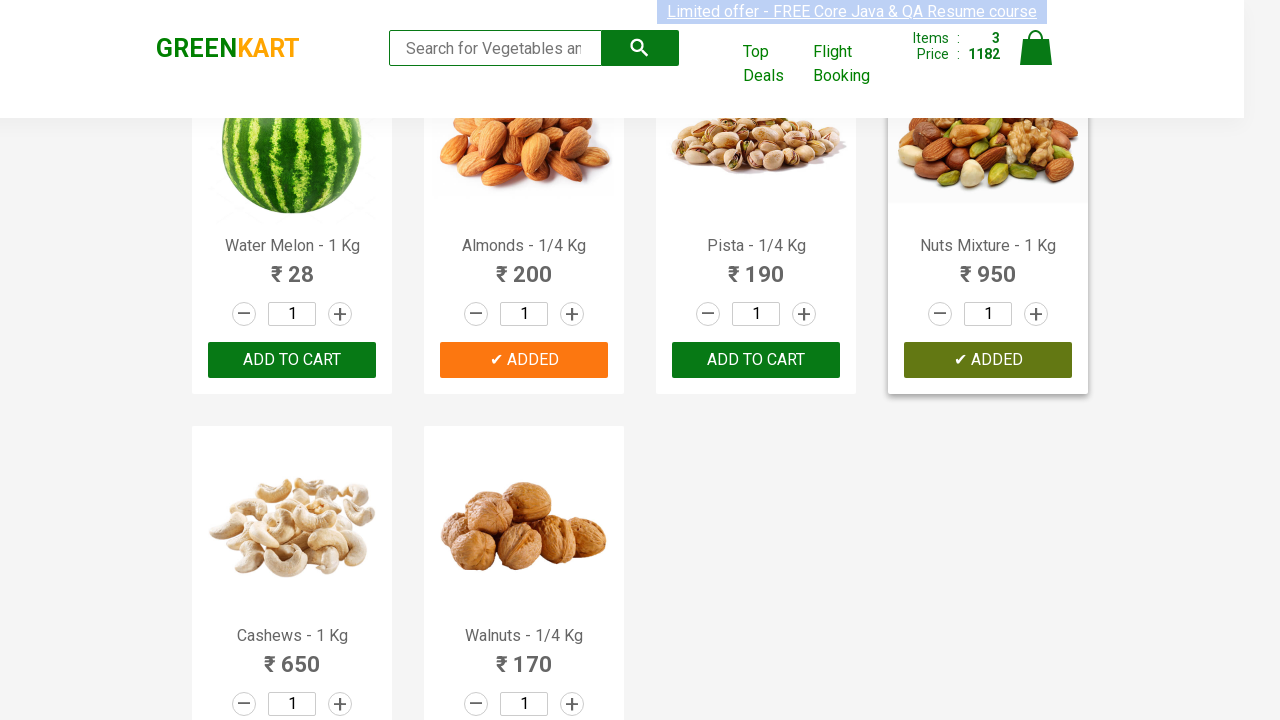

Clicked on cart icon to view cart at (1036, 48) on img[alt='Cart']
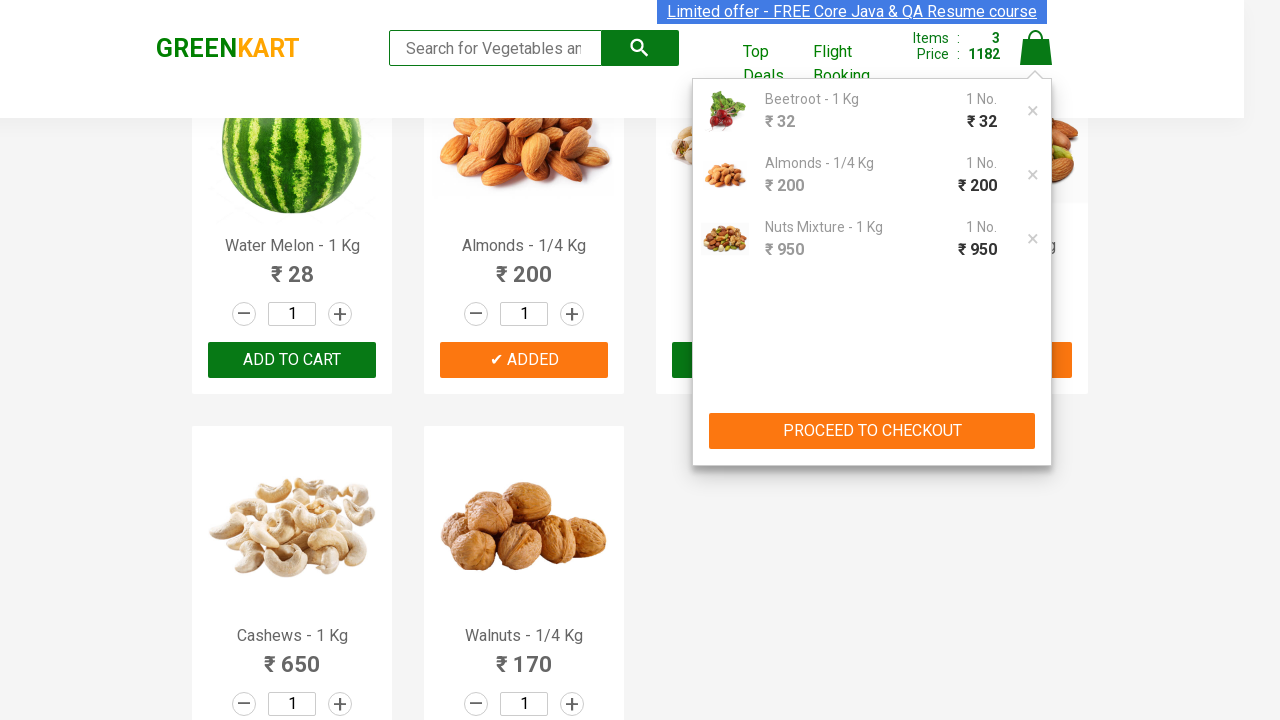

Clicked PROCEED TO CHECKOUT button at (872, 431) on xpath=//button[text()='PROCEED TO CHECKOUT']
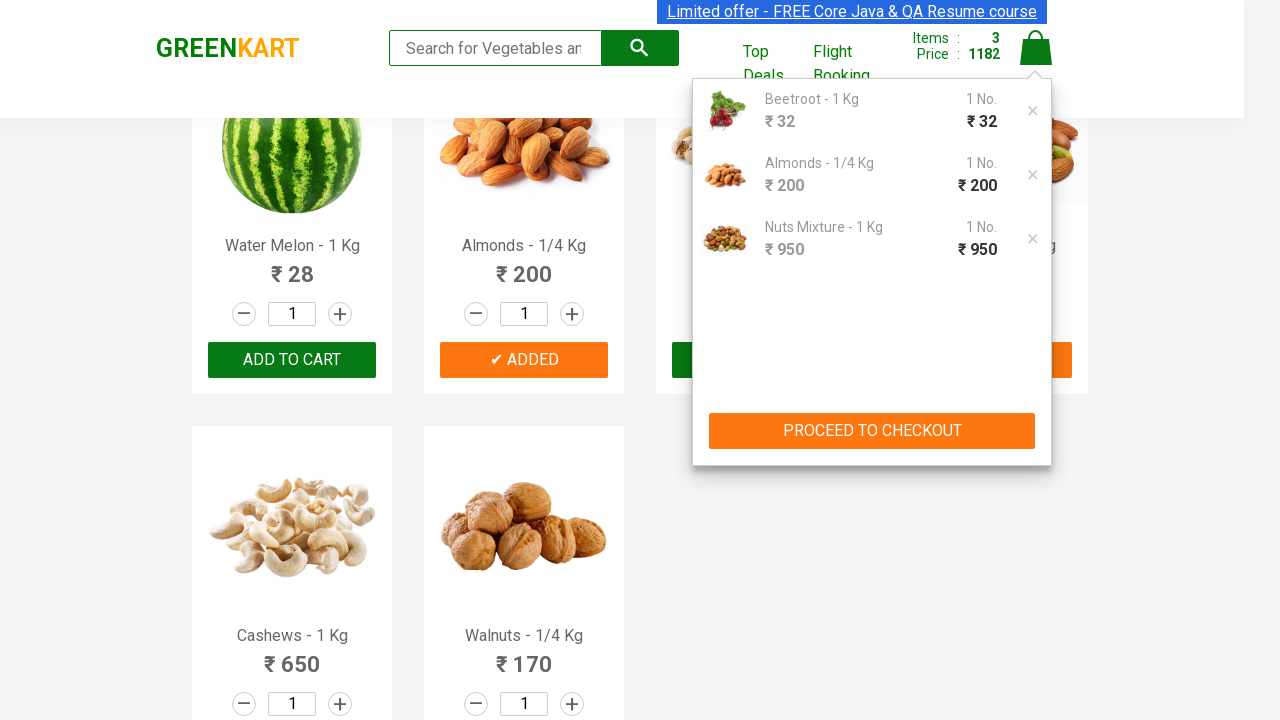

Entered promo code 'rahulshettyacademy' on .promoCode
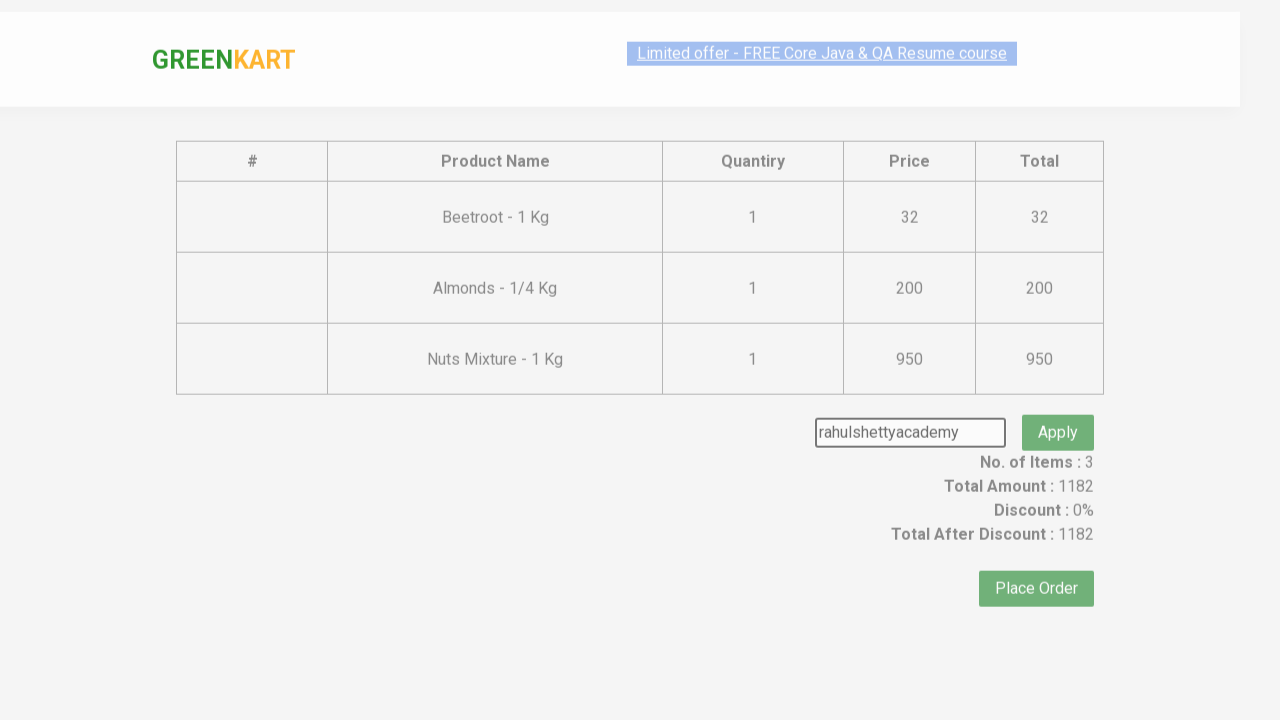

Clicked Apply button to apply promo code at (1058, 406) on xpath=//button[text()='Apply']
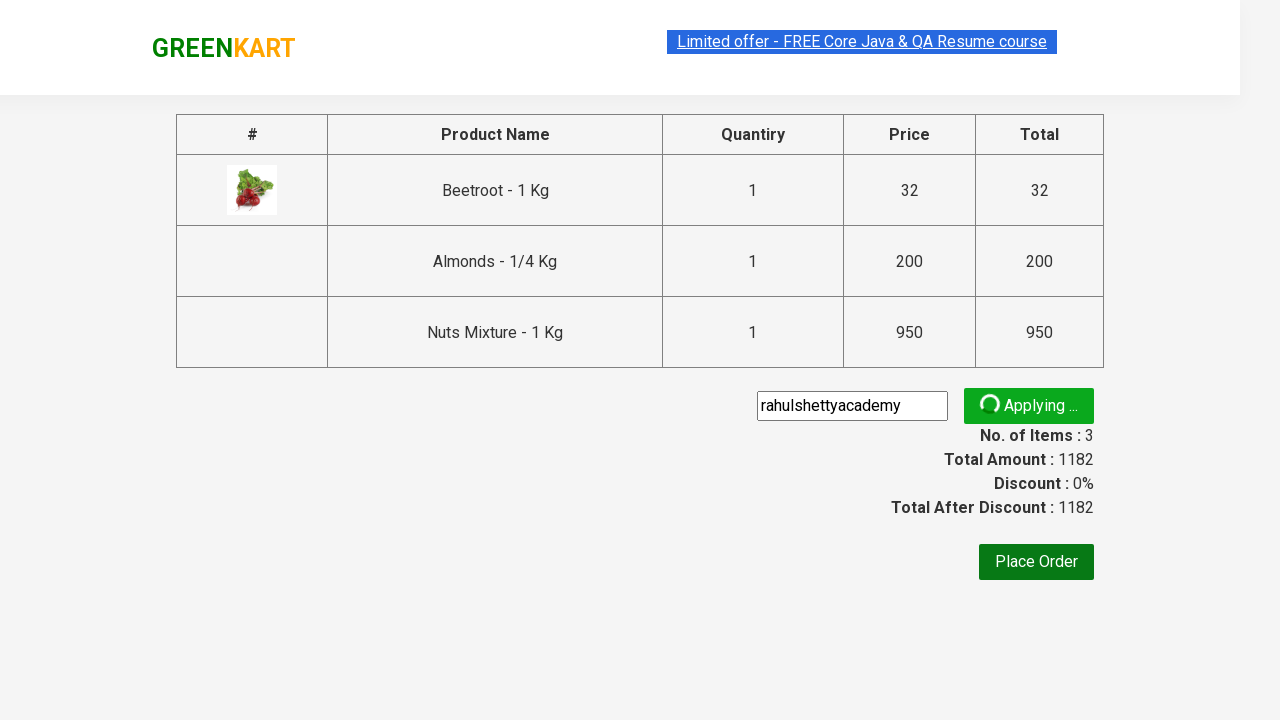

Waited for promo code confirmation message to appear
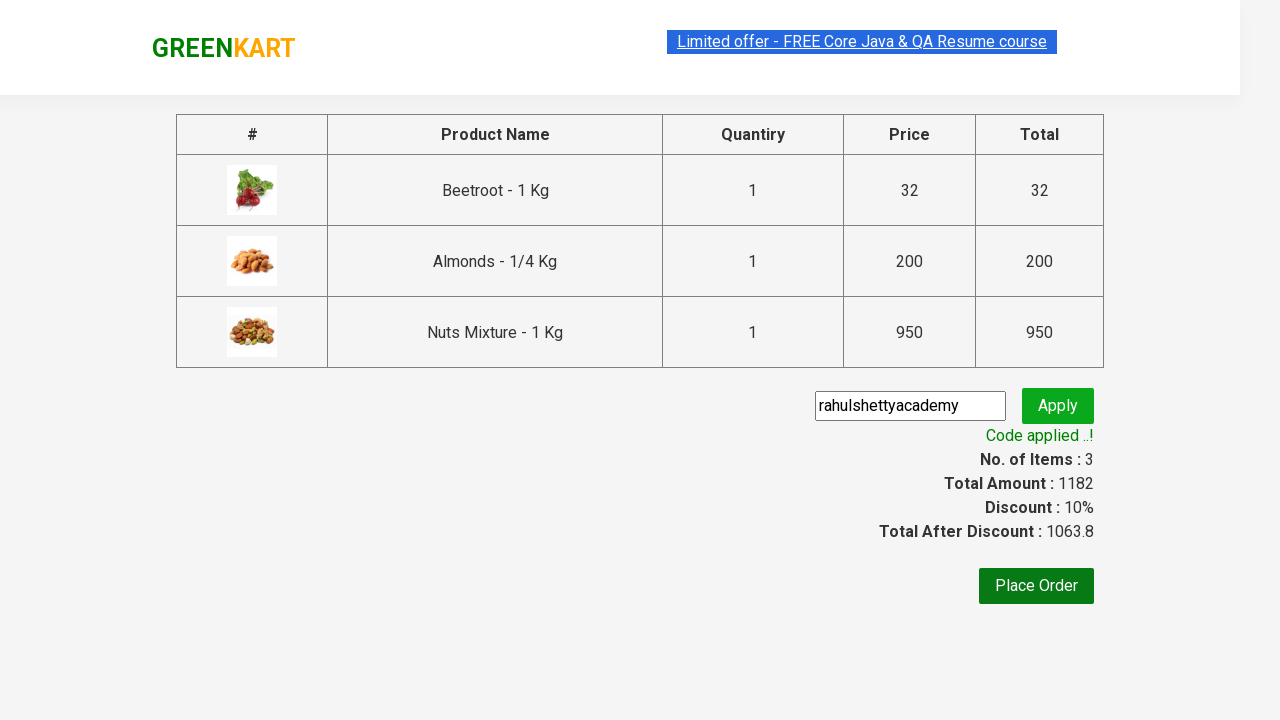

Verified promo code 'Code applied ..!' confirmation message
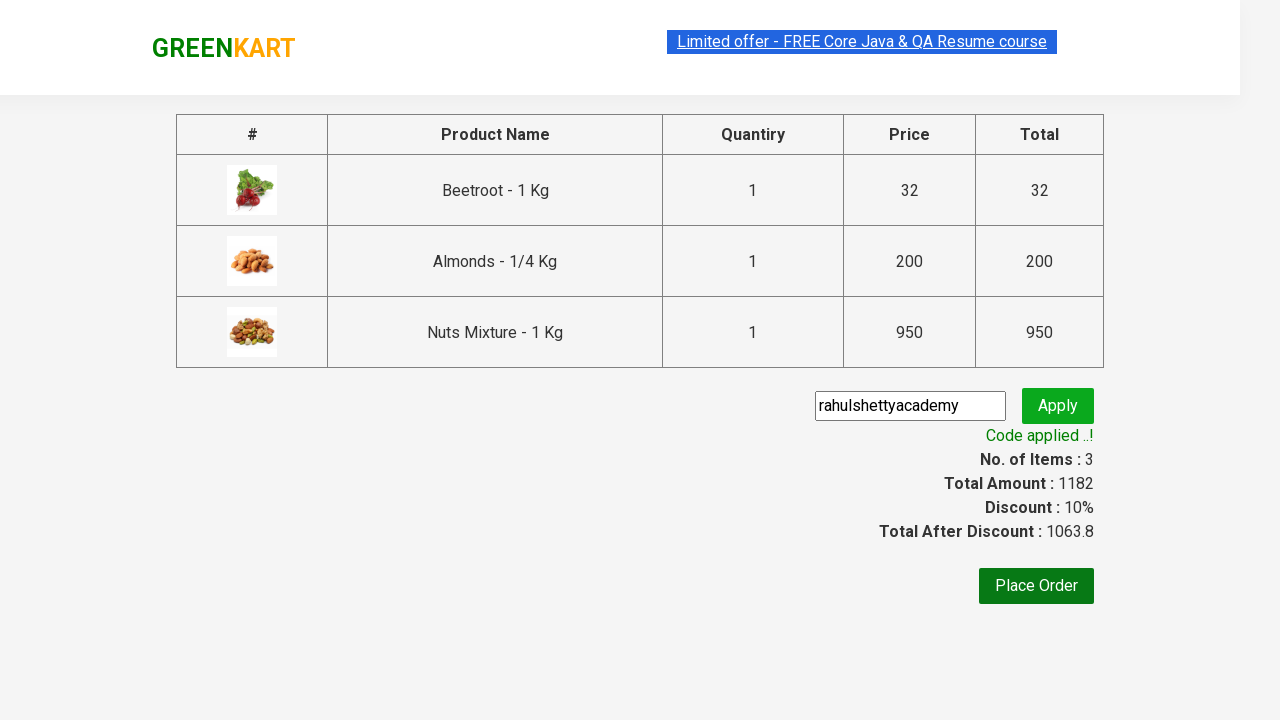

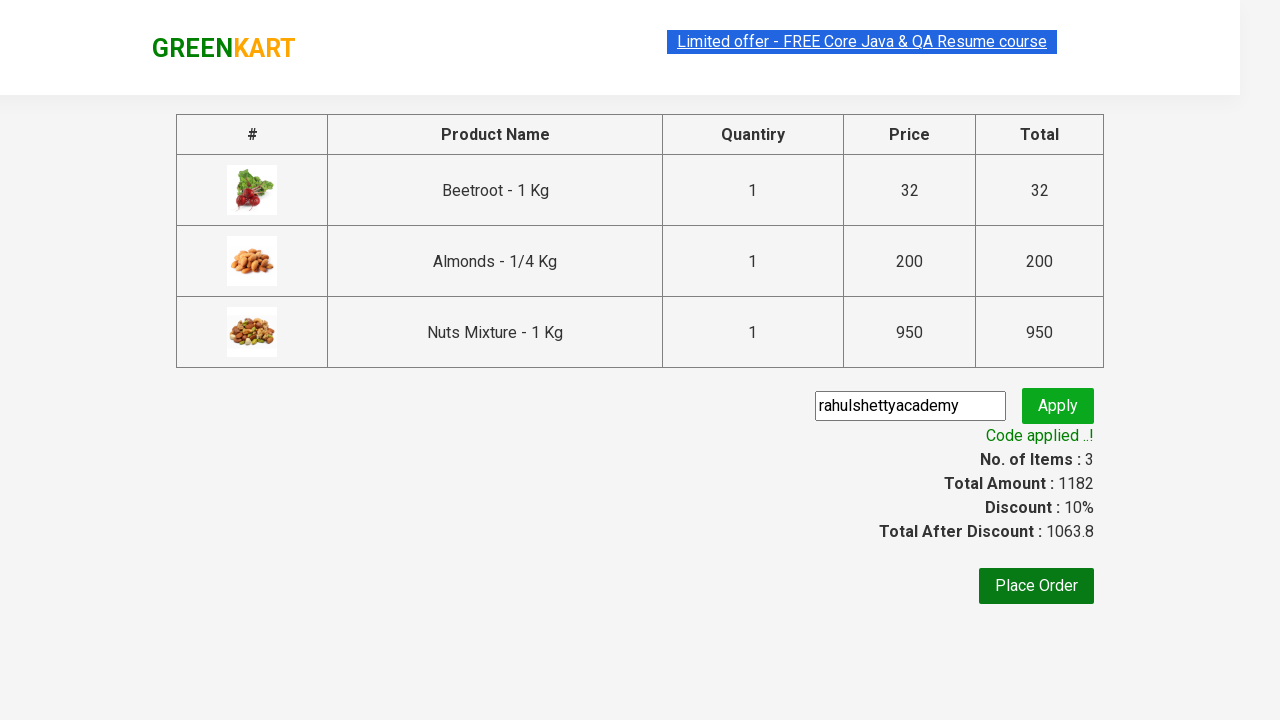